Tests Lazada search functionality by entering a search term "lego" and clicking the search button

Starting URL: https://www.lazada.co.th

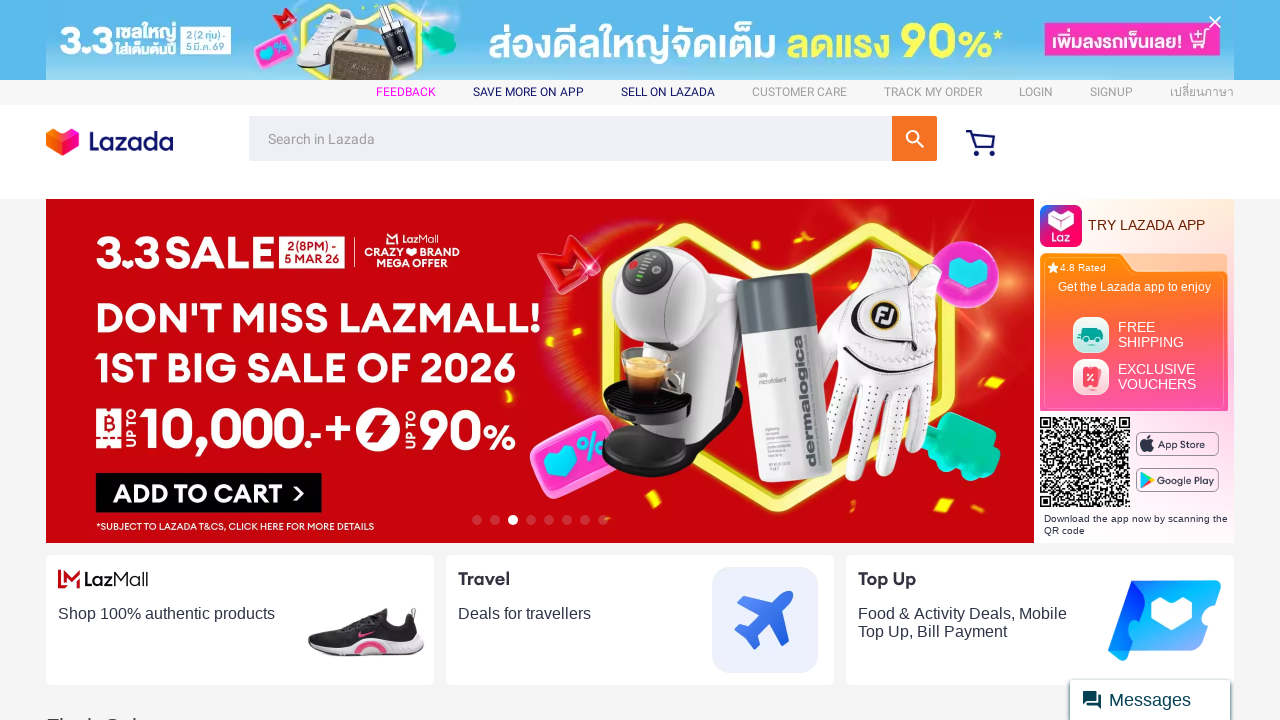

Filled search box with 'lego' on input[name='q']
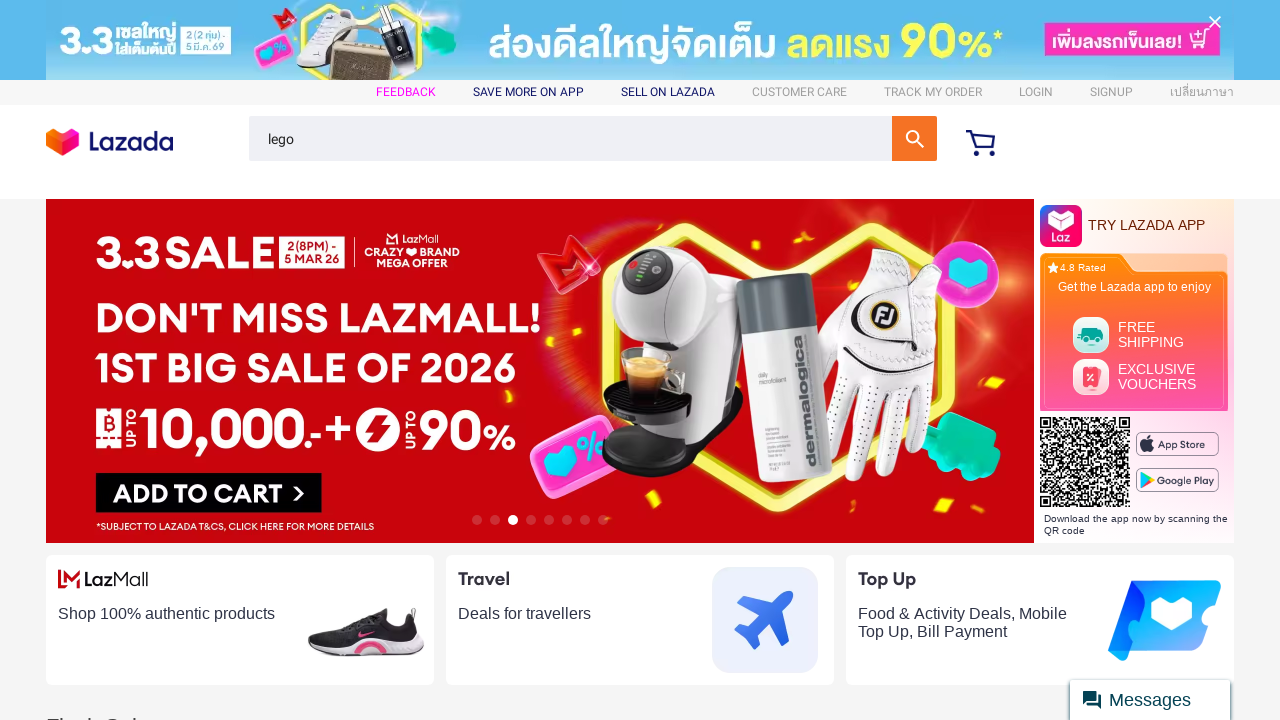

Clicked search button at (914, 138) on .search-box__button--1oH7
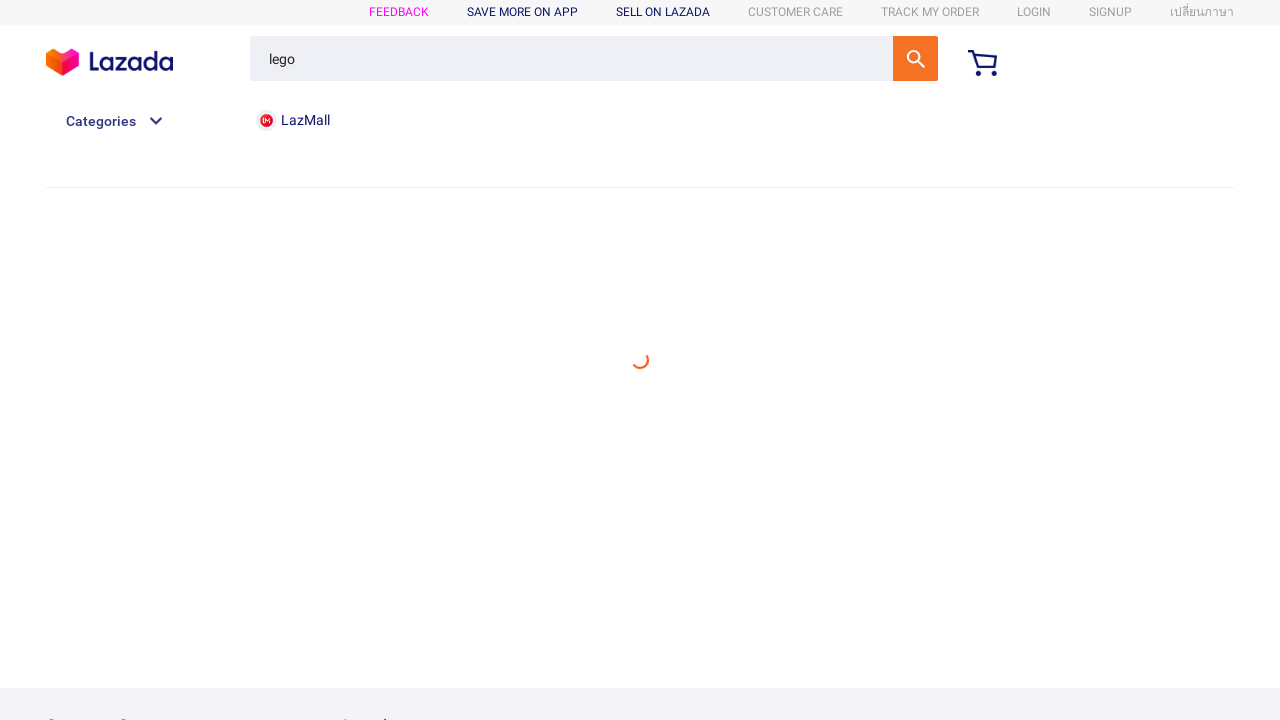

Search results loaded (networkidle)
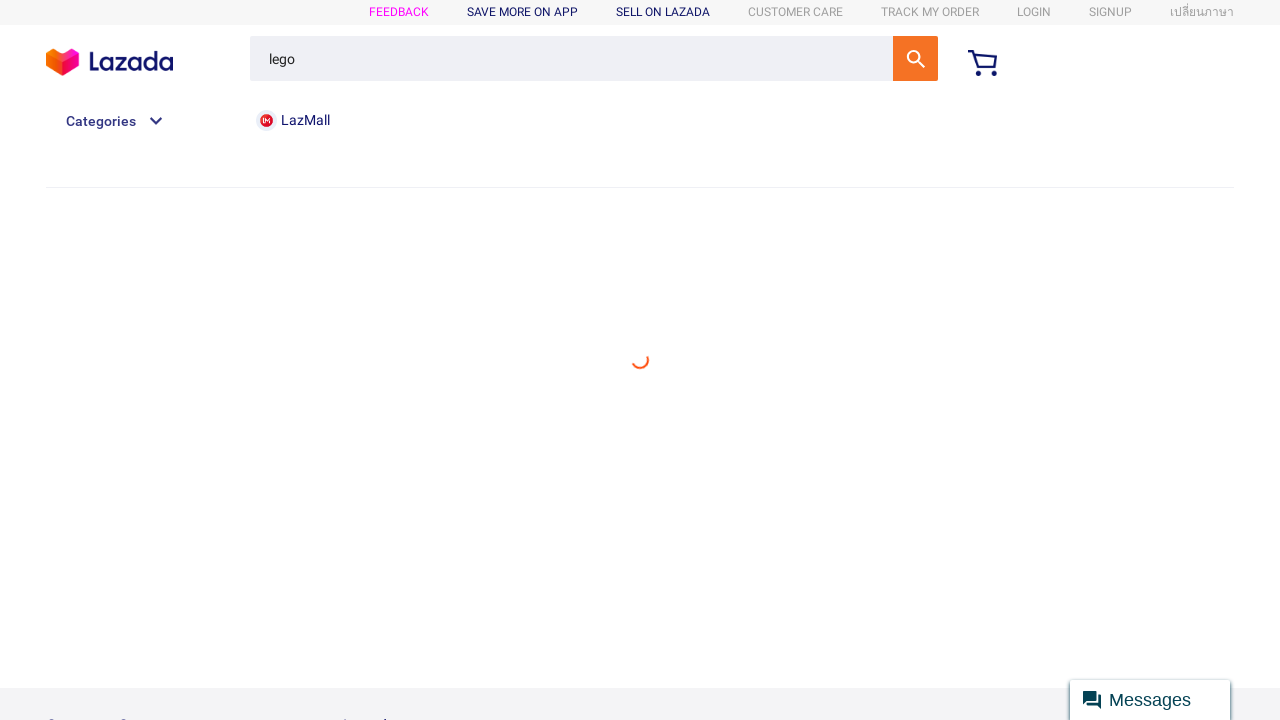

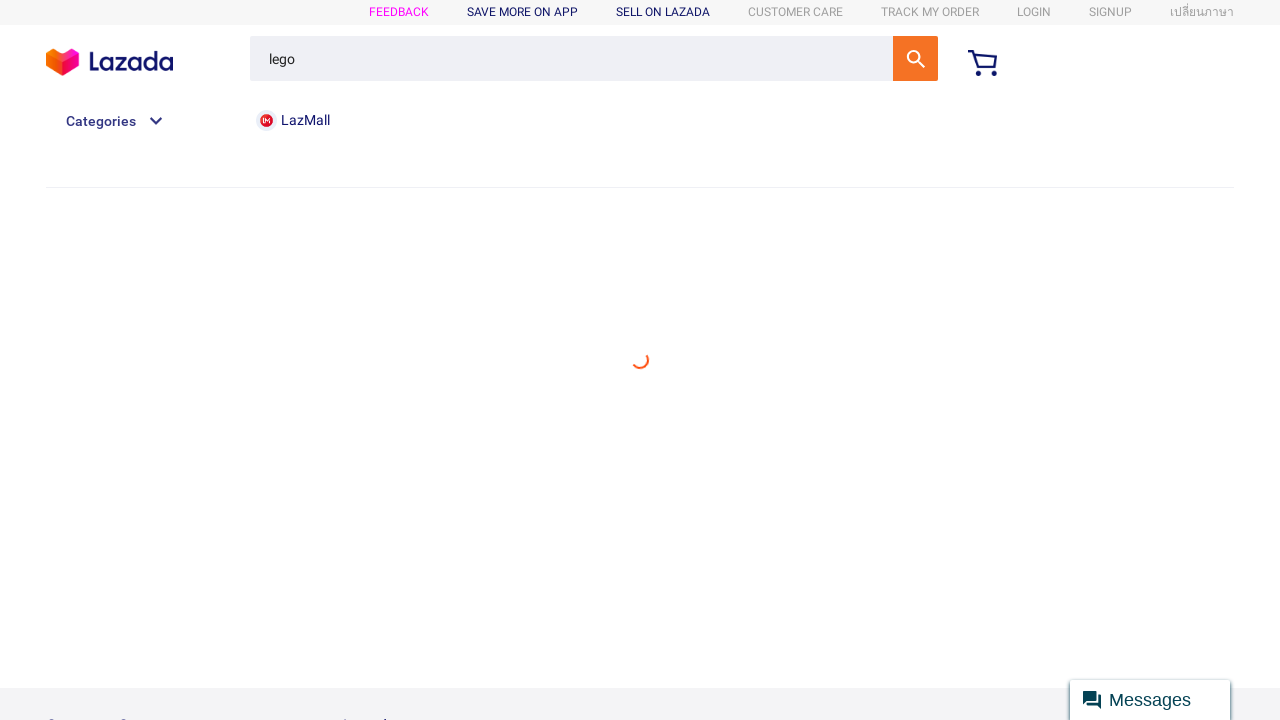